Tests form interaction by extracting a value from an image element's attribute, performing a mathematical calculation on it, filling the answer in a text field, checking two checkboxes, and submitting the form.

Starting URL: http://suninjuly.github.io/get_attribute.html

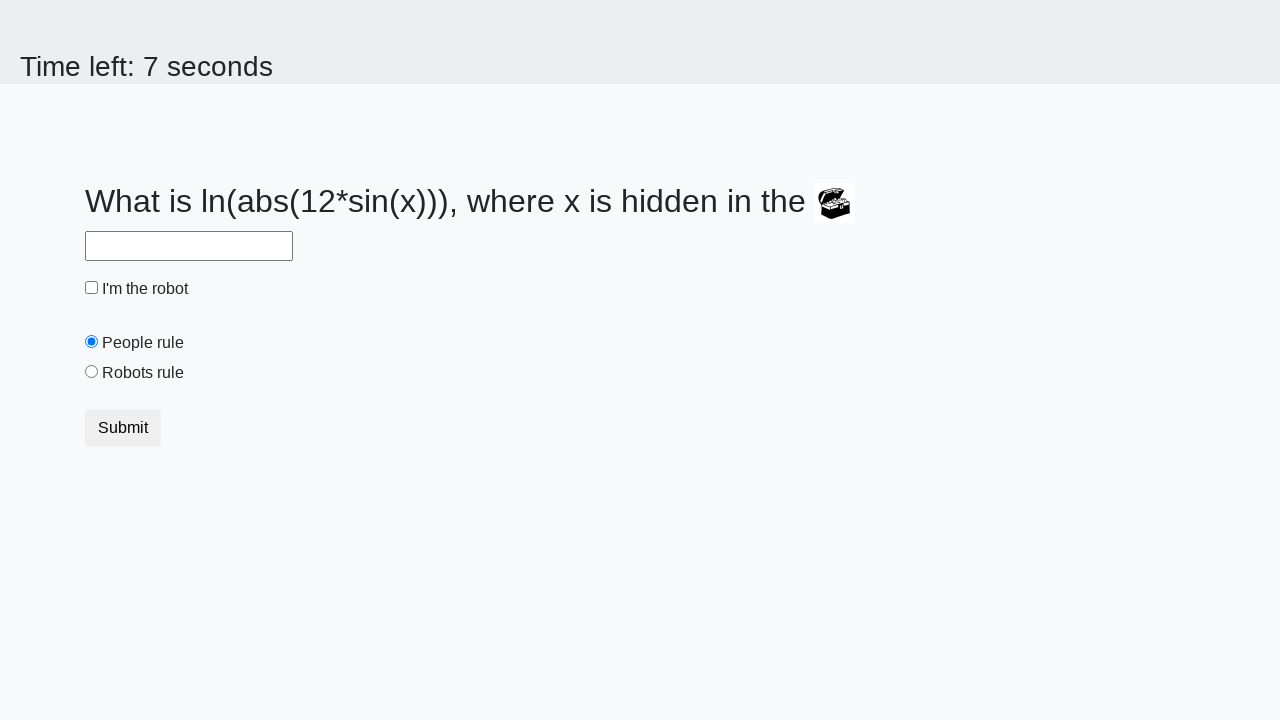

Located chest image element
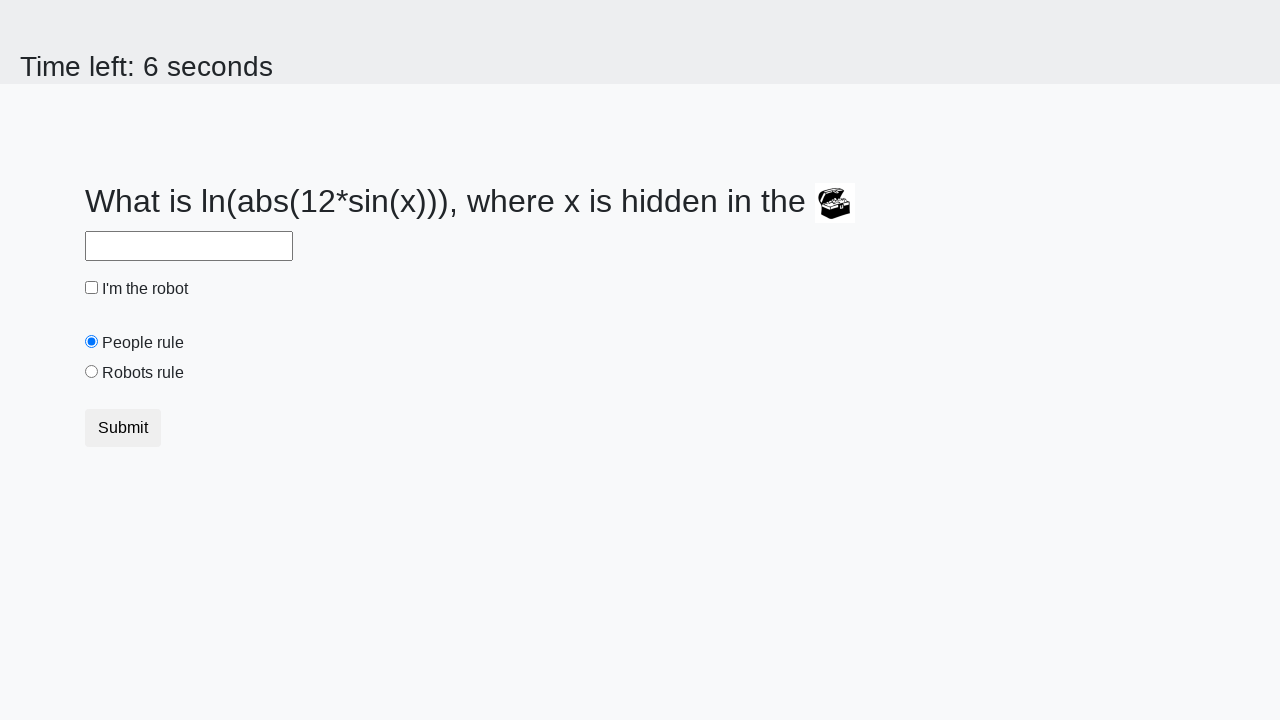

Extracted valuex attribute from image: 404
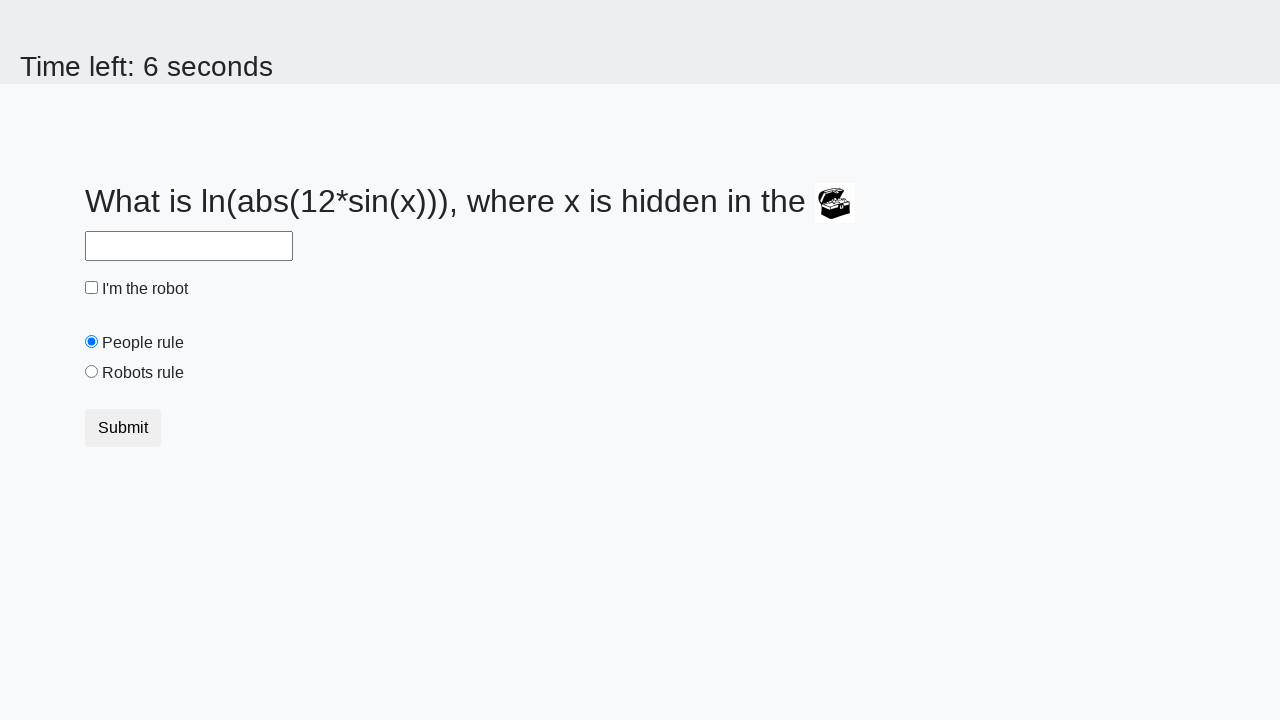

Calculated answer using formula: 2.4375462337576144
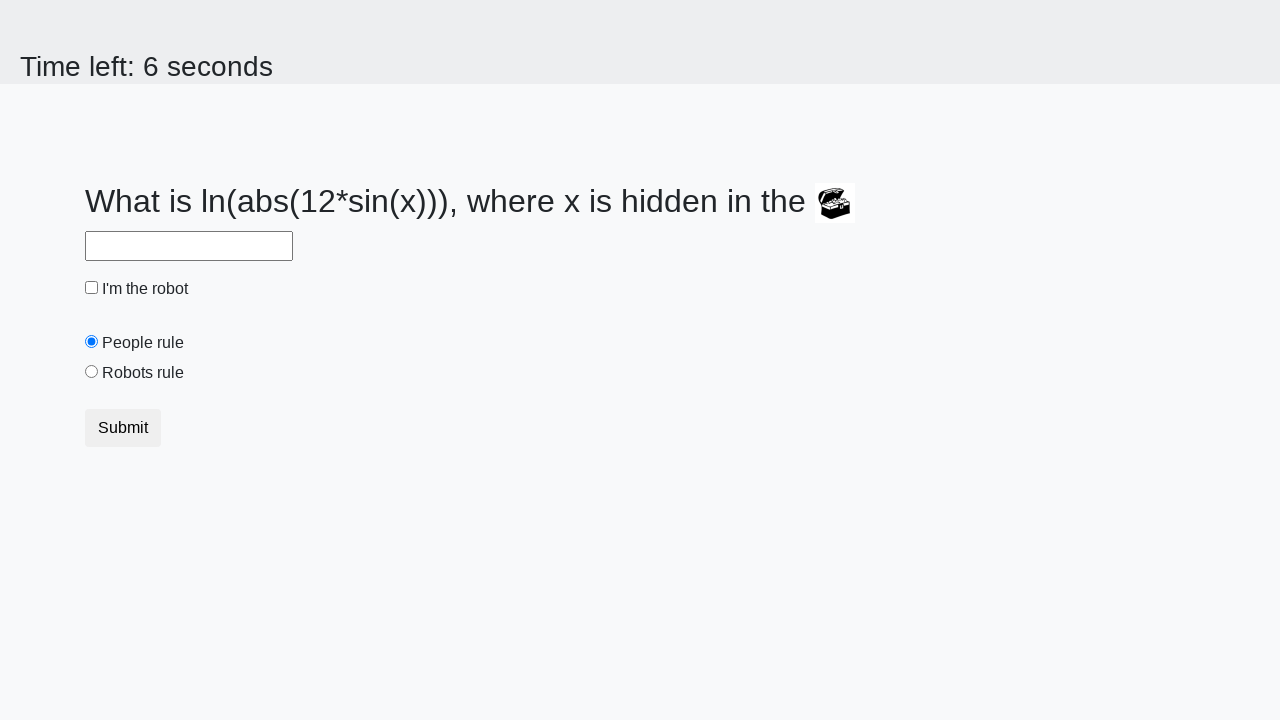

Filled answer field with calculated value: 2.4375462337576144 on #answer
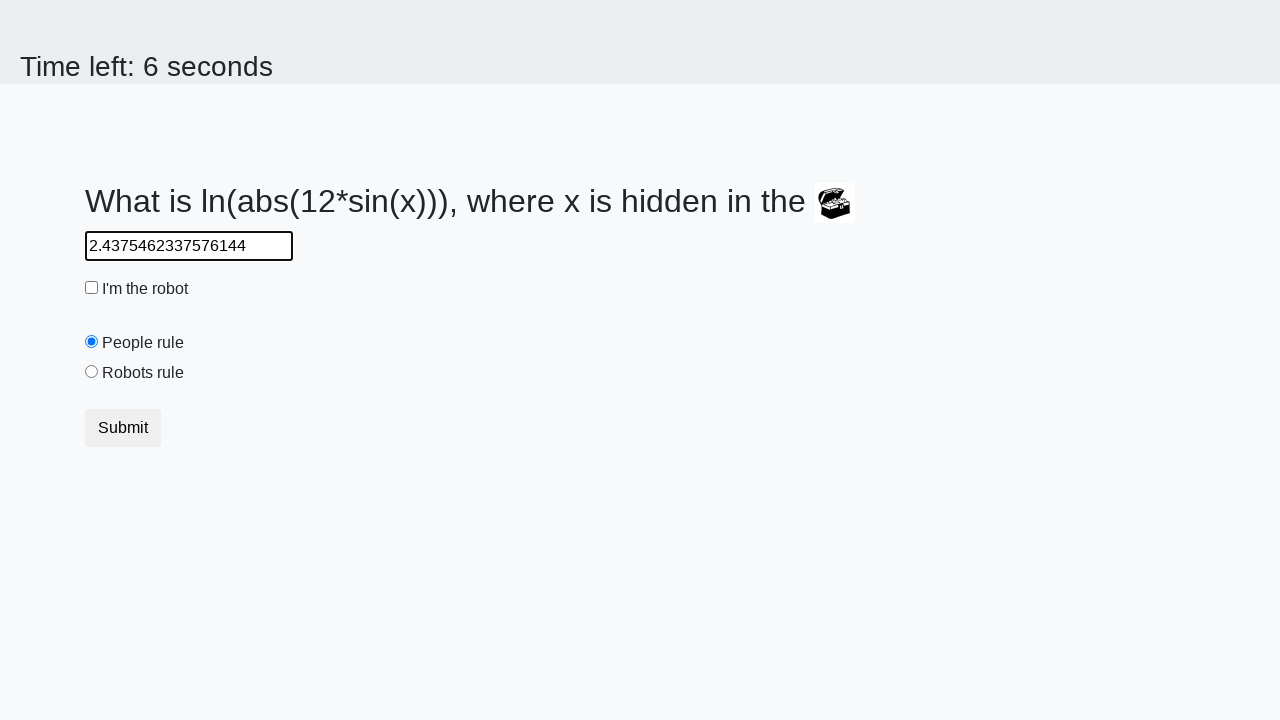

Checked the robot checkbox at (92, 288) on #robotCheckbox
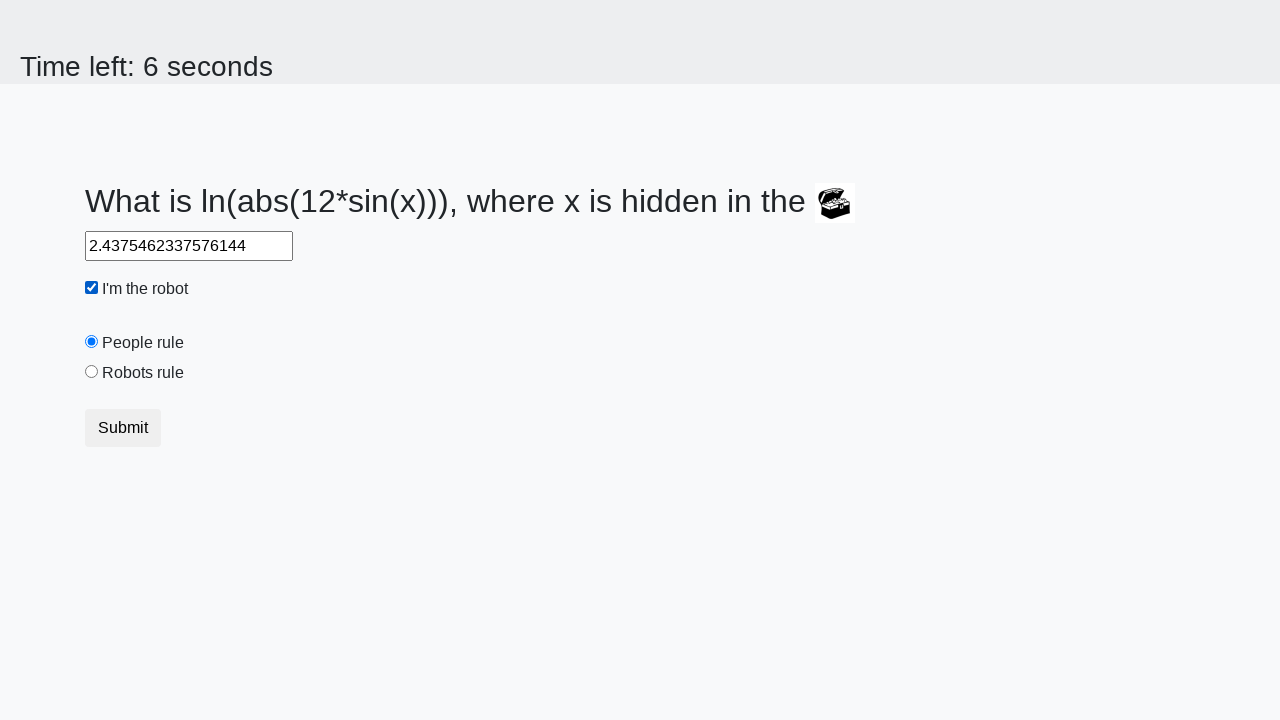

Checked the robots rule checkbox at (92, 372) on #robotsRule
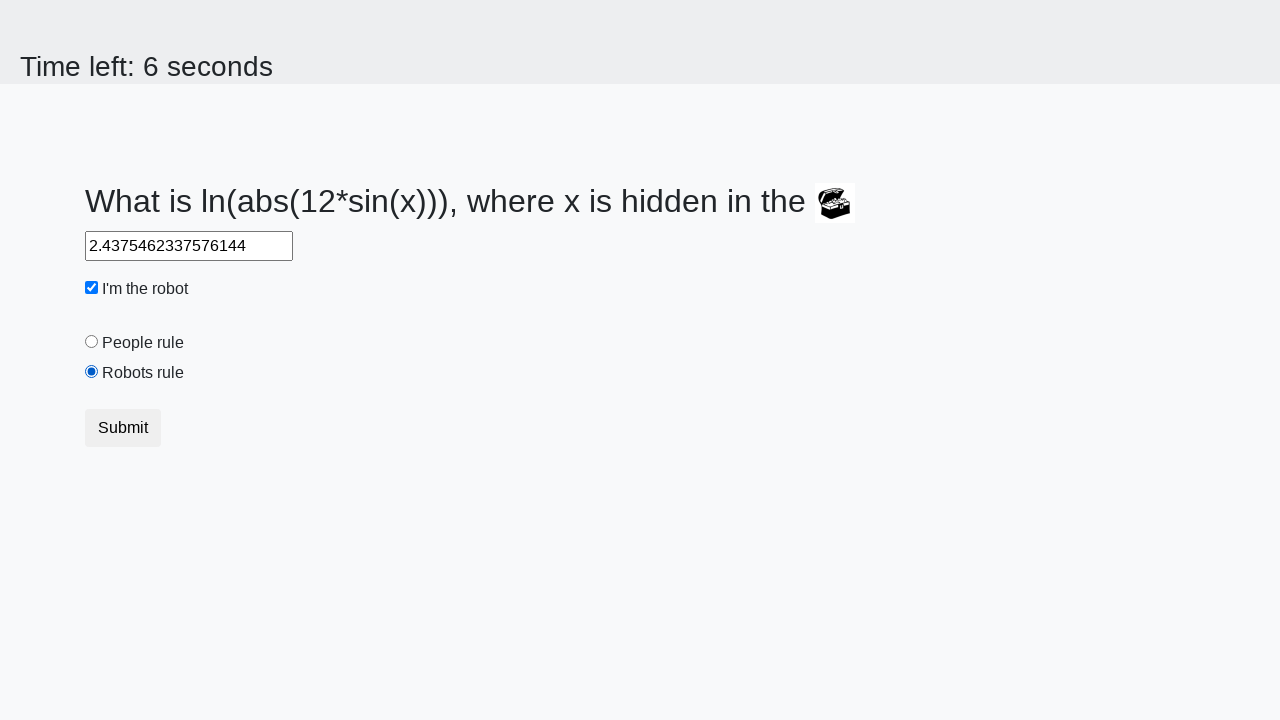

Submitted the form at (123, 428) on button.btn
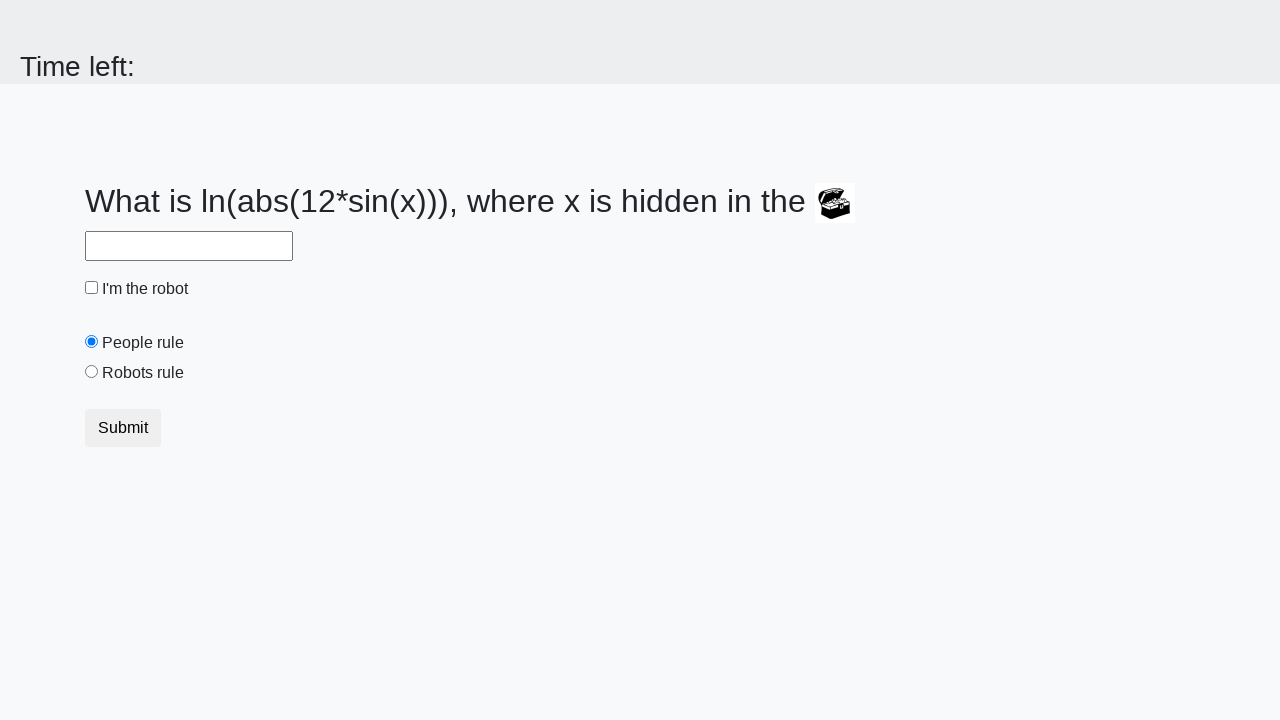

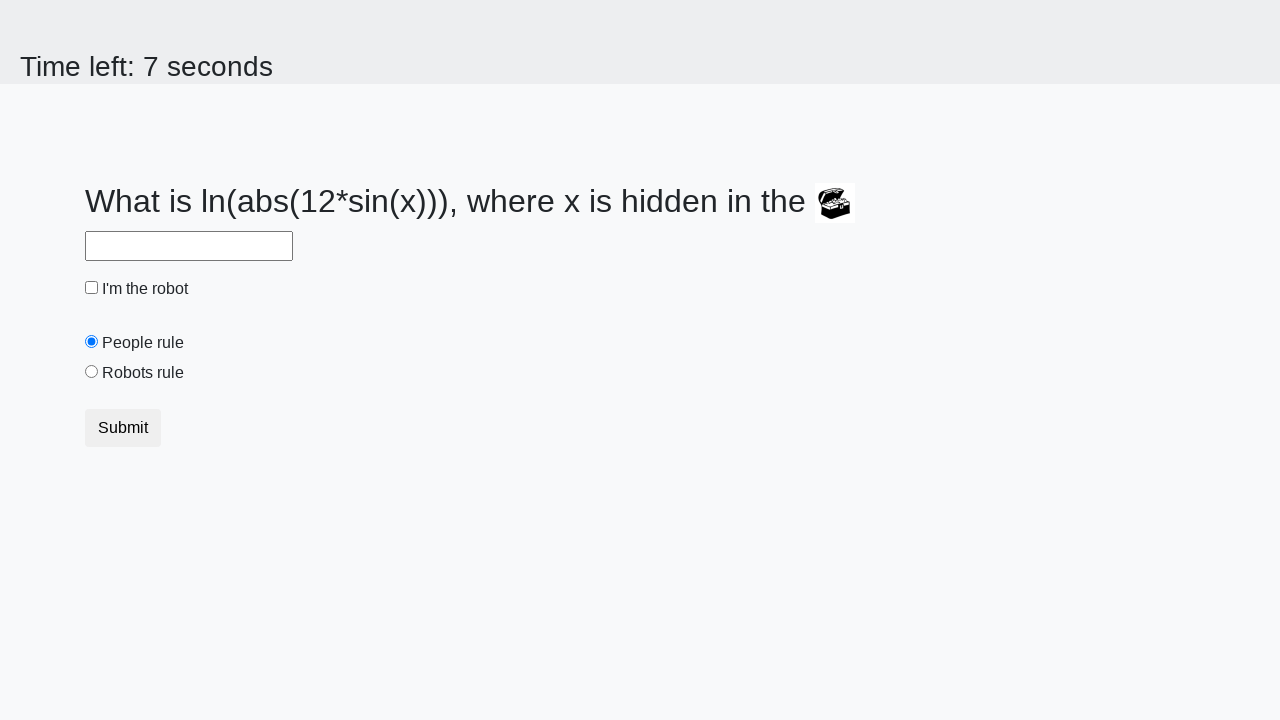